Tests searching for an existing customer in the bank manager's customer list

Starting URL: https://www.globalsqa.com/angularJs-protractor/BankingProject/#/login

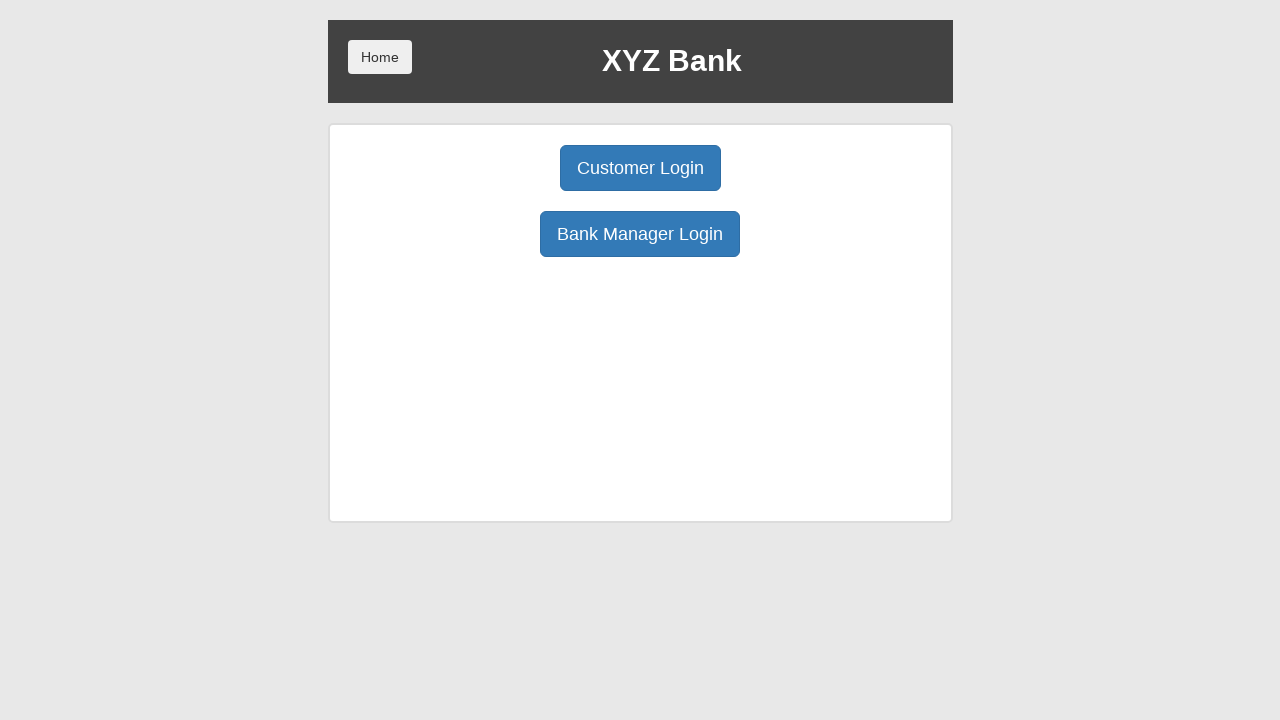

Clicked on Bank Manager Login button at (640, 234) on body > div > div > div.ng-scope > div > div.borderM.box.padT20 > div:nth-child(3
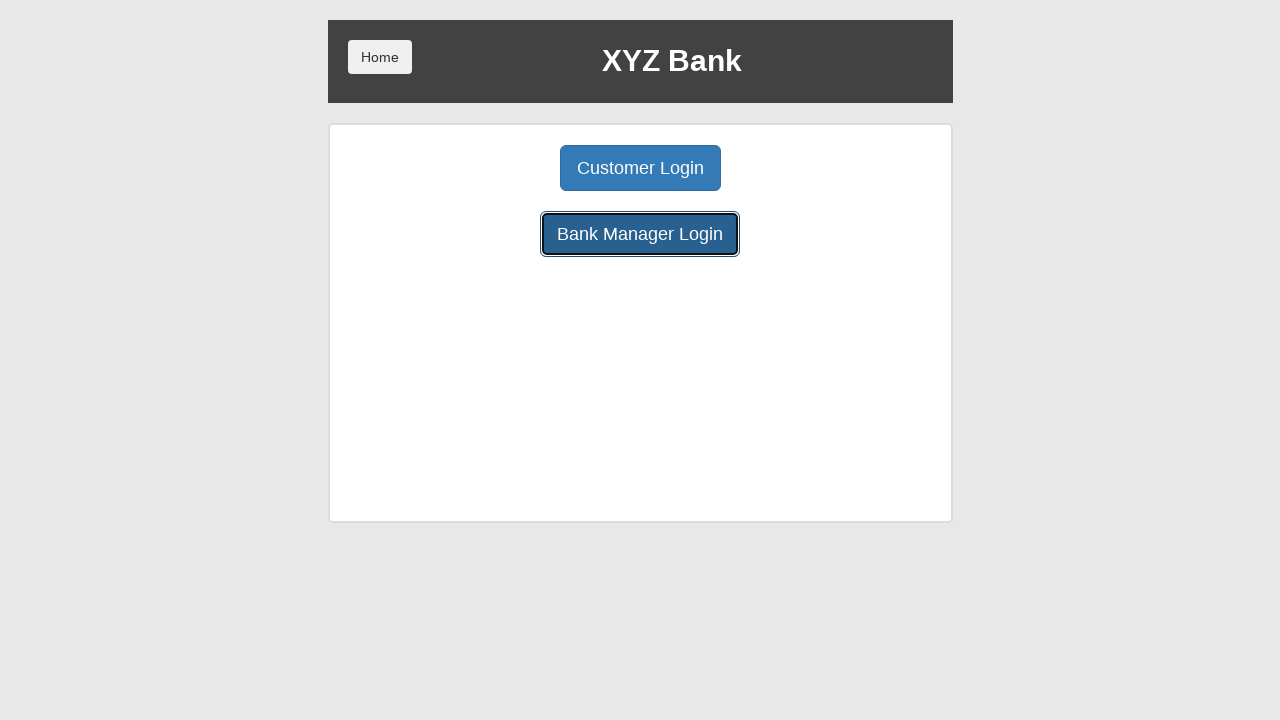

Waited for 2 seconds after clicking Bank Manager Login
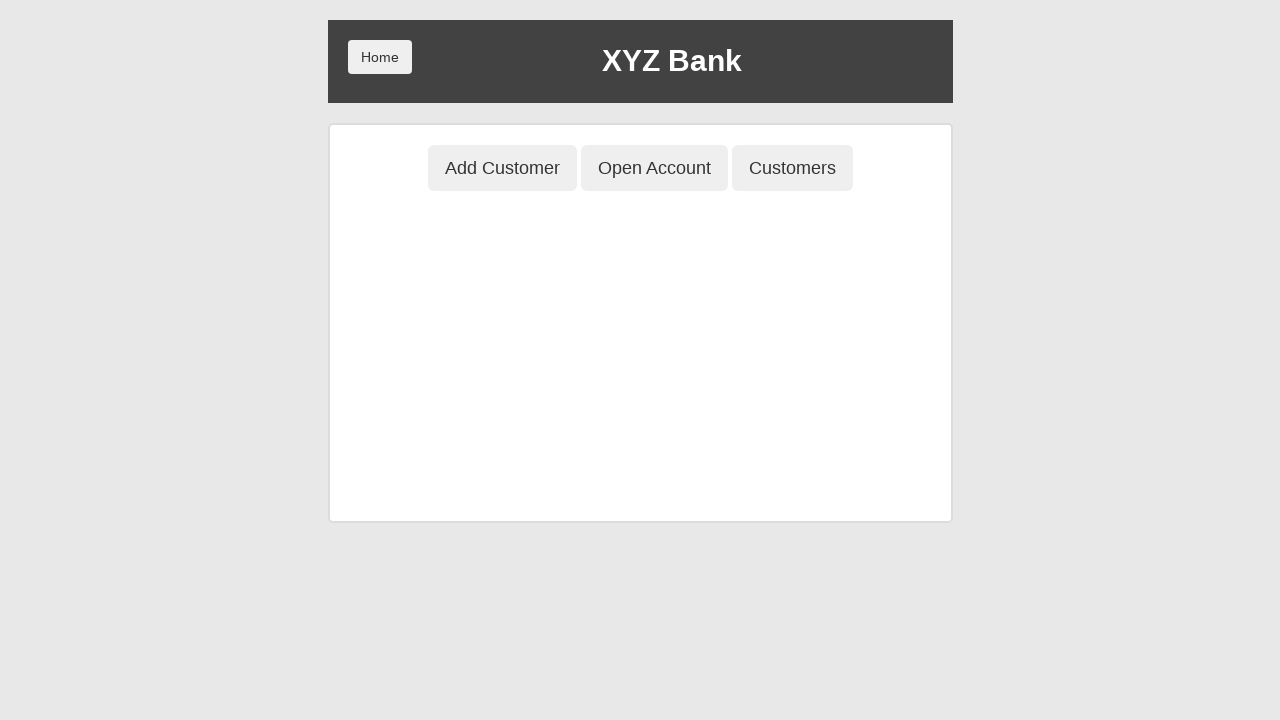

Clicked on Add Customer button at (502, 168) on body > div > div > div.ng-scope > div > div.center > button:nth-child(1)
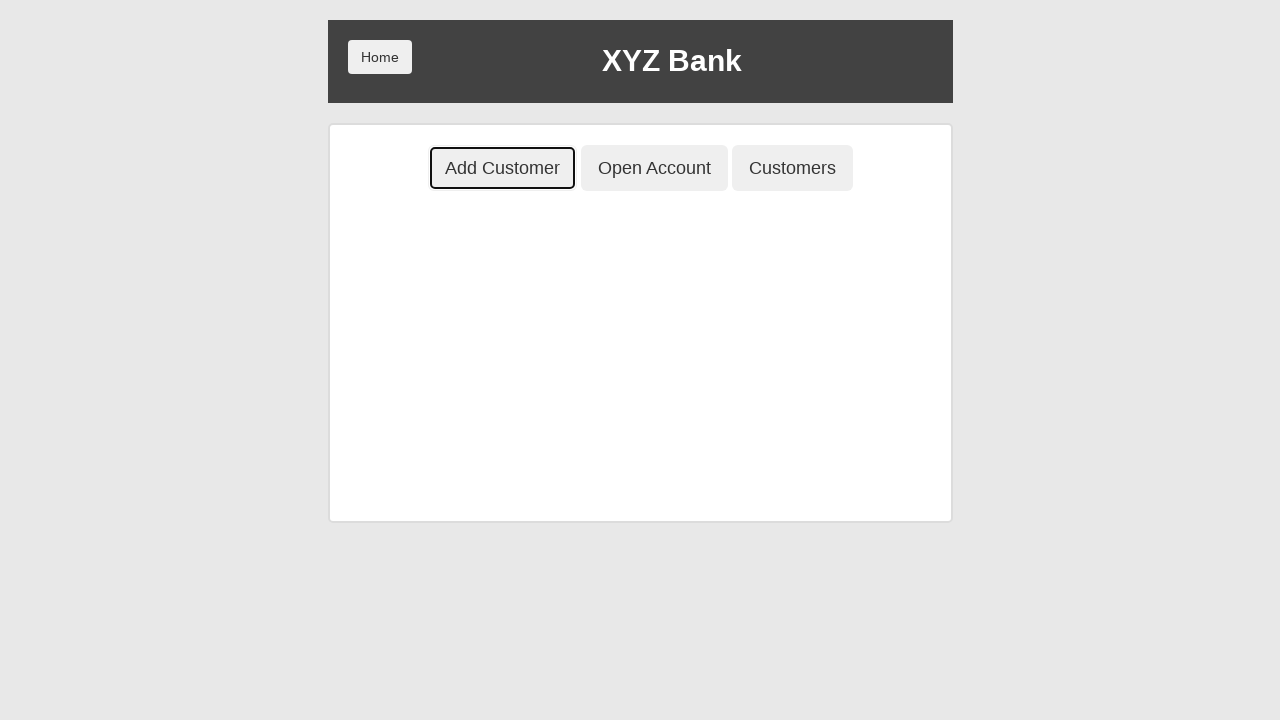

Waited for 2 seconds for Add Customer form to load
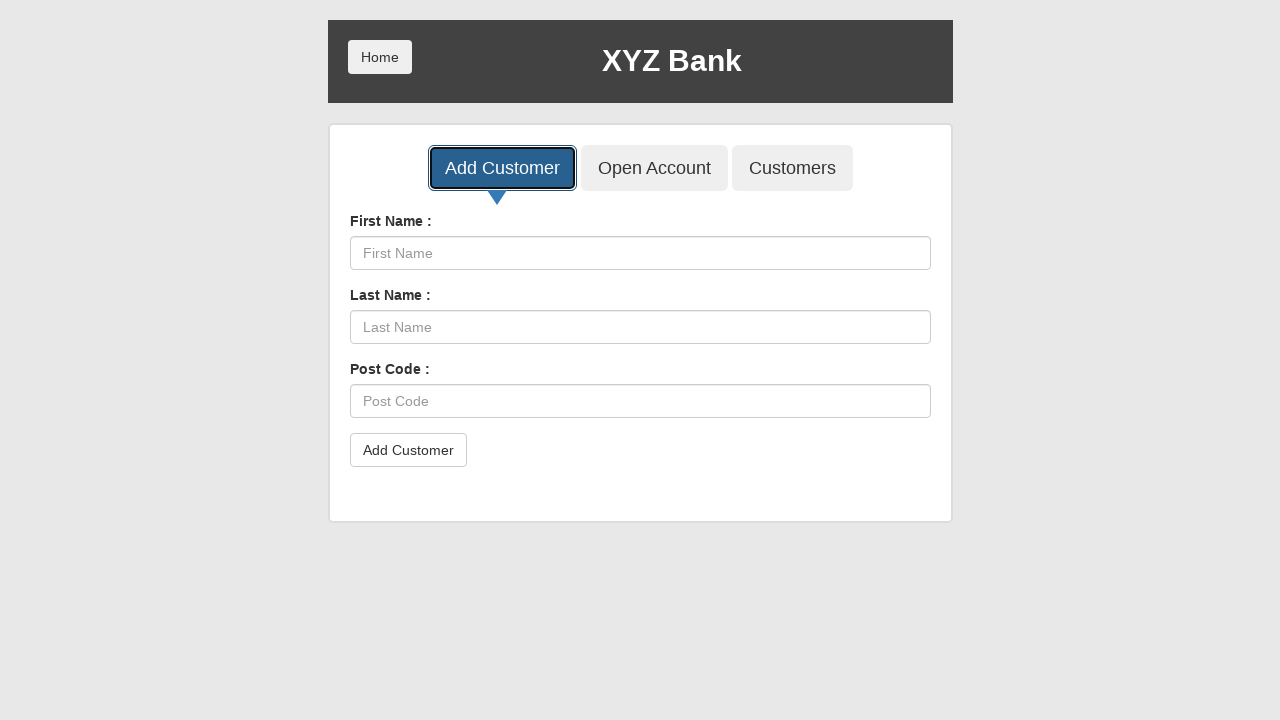

Filled first name field with 'TestUser' on body > div > div > div.ng-scope > div > div.ng-scope > div > div > form > div:nt
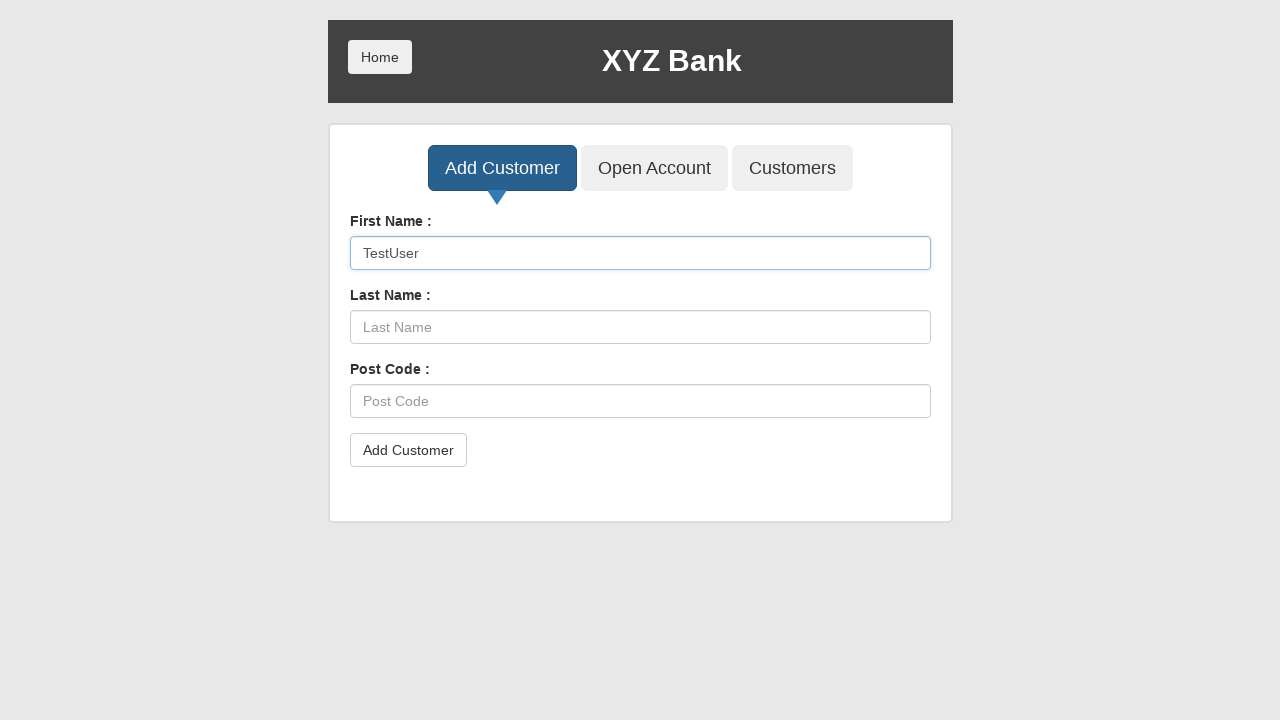

Filled last name field with 'TestLast' on body > div > div > div.ng-scope > div > div.ng-scope > div > div > form > div:nt
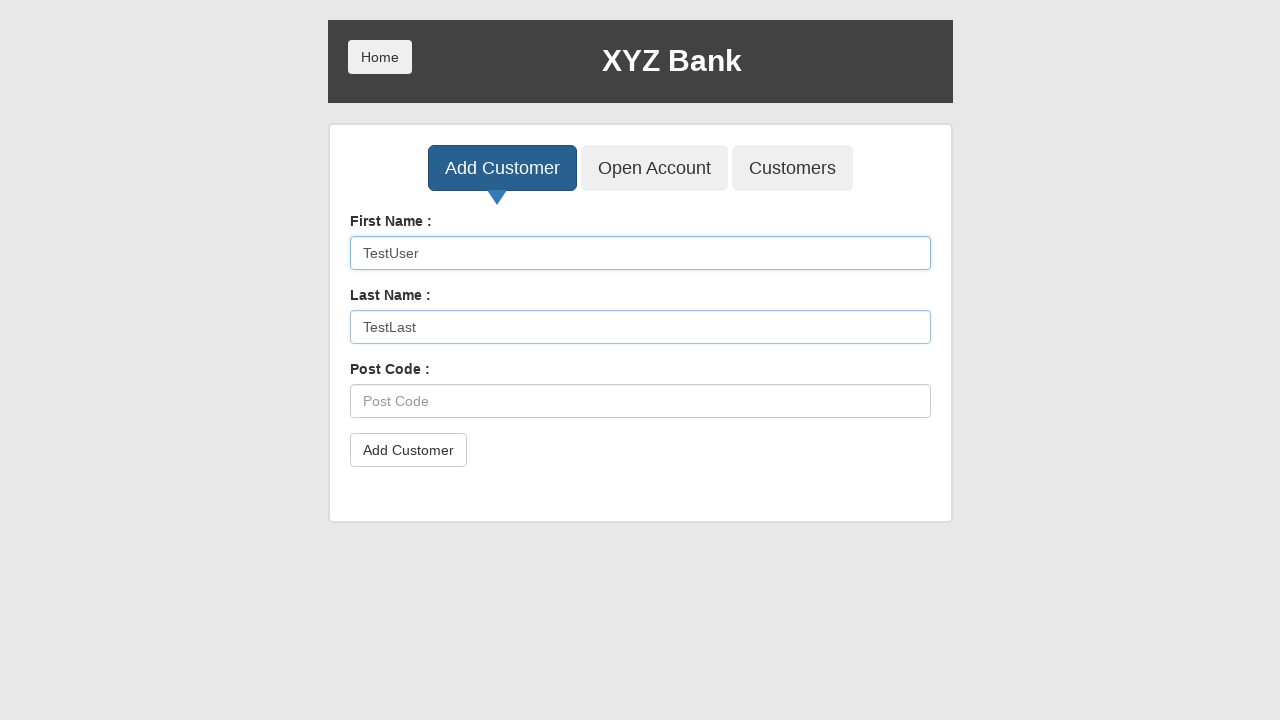

Filled postal code field with '99999' on body > div > div > div.ng-scope > div > div.ng-scope > div > div > form > div:nt
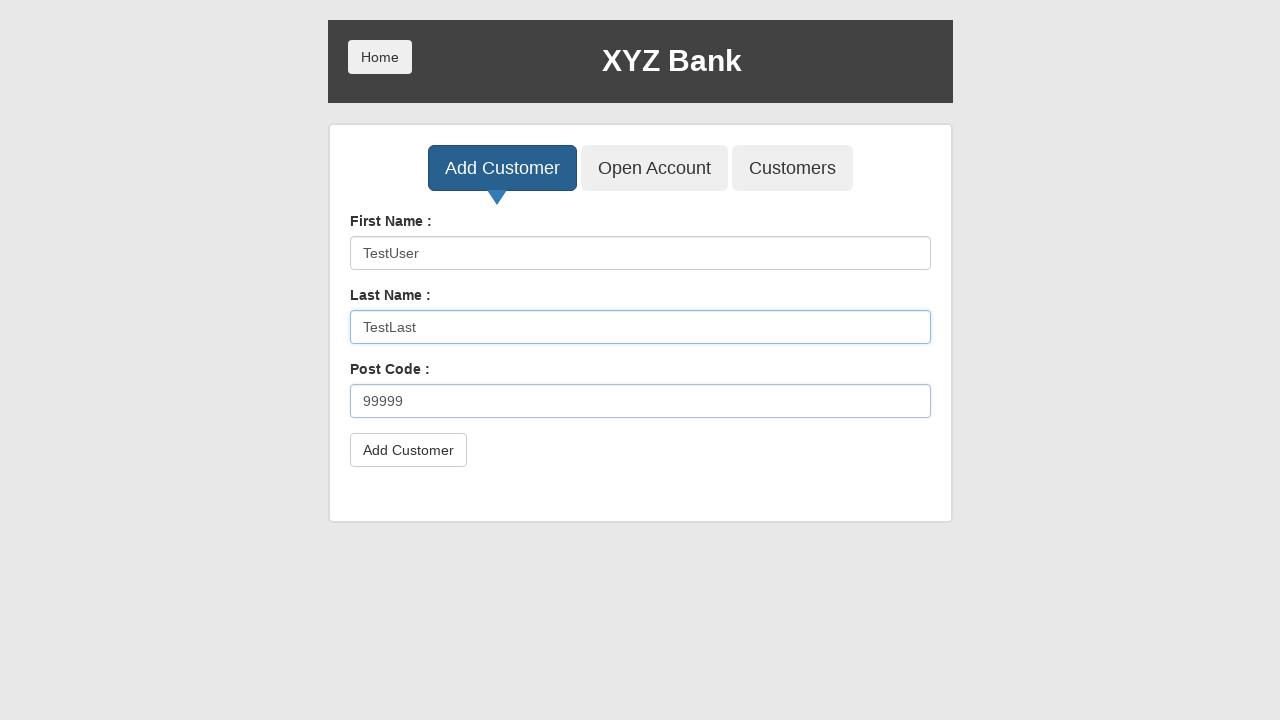

Pressed Enter to submit Add Customer form
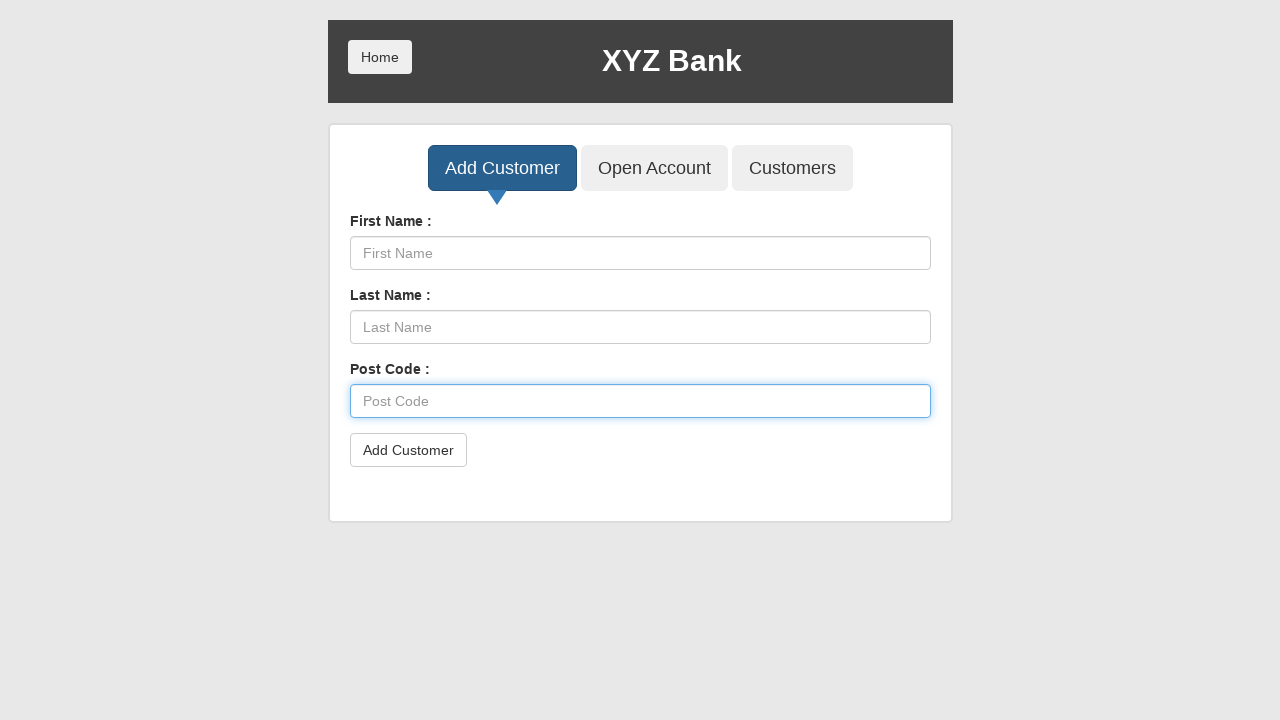

Accepted dialog confirmation after adding customer
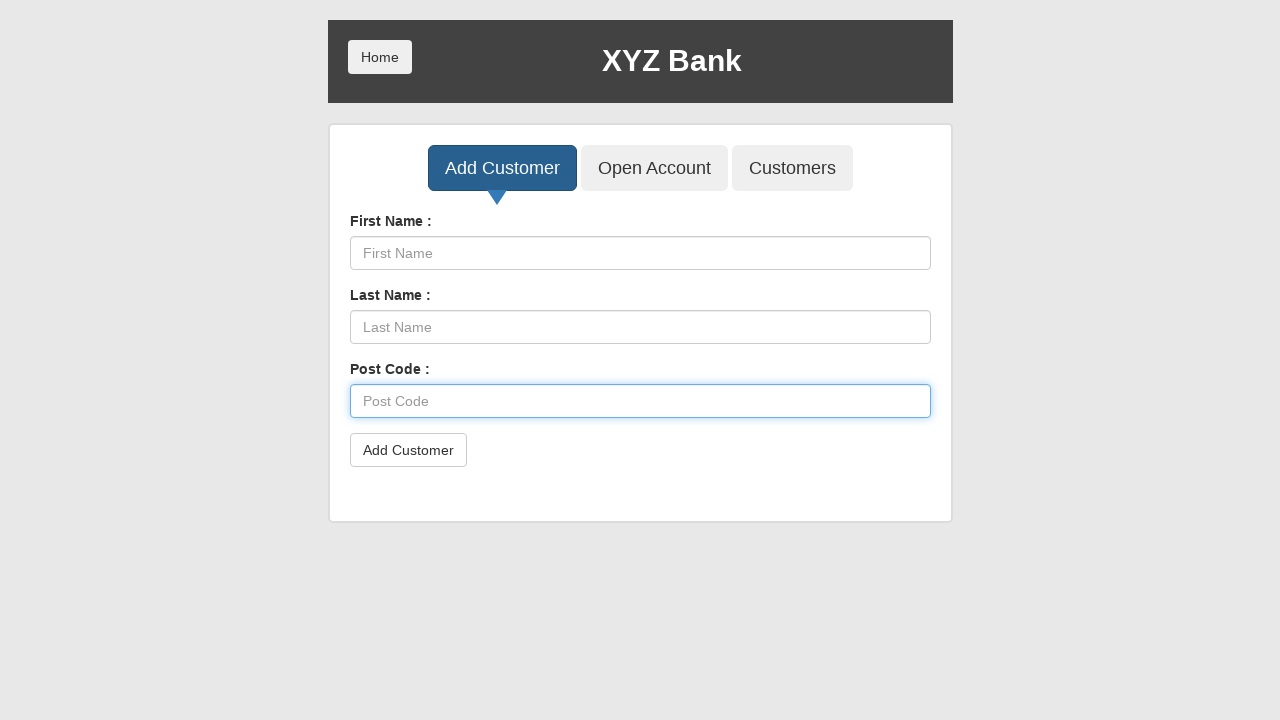

Waited for 2 seconds after customer creation confirmation
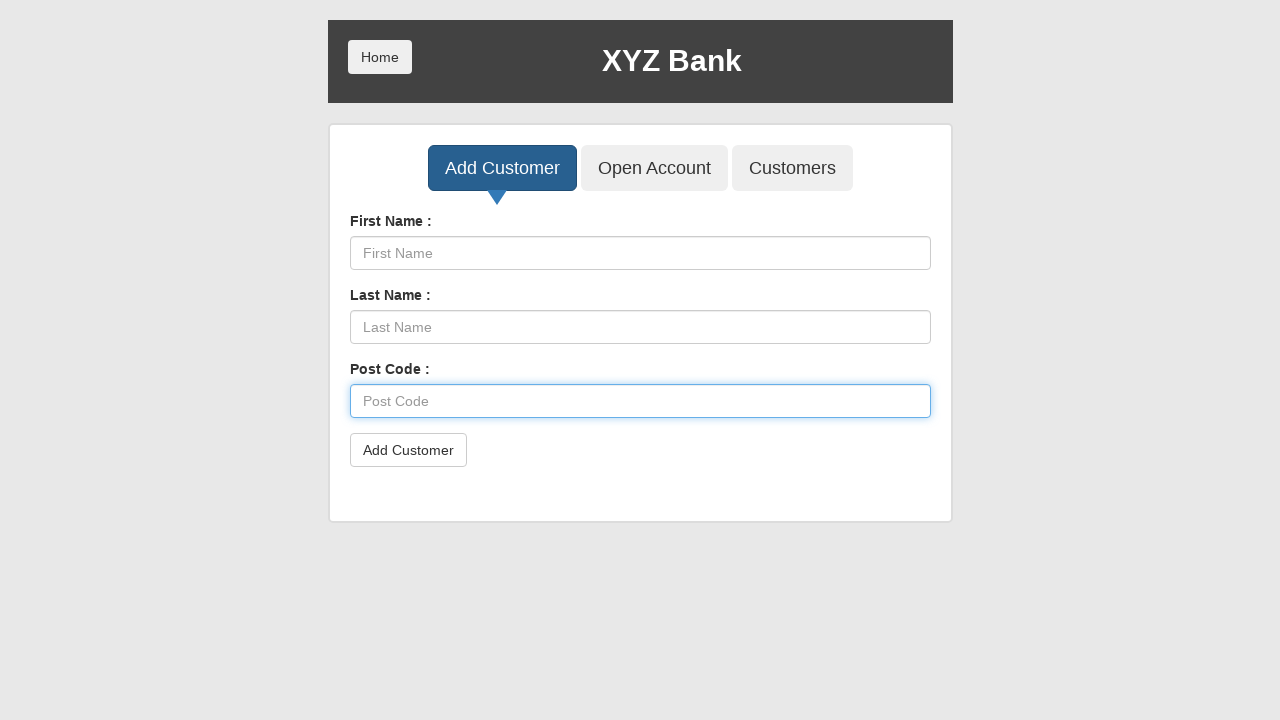

Clicked on Customers button to navigate to customer list at (792, 168) on body > div > div > div.ng-scope > div > div.center > button:nth-child(3)
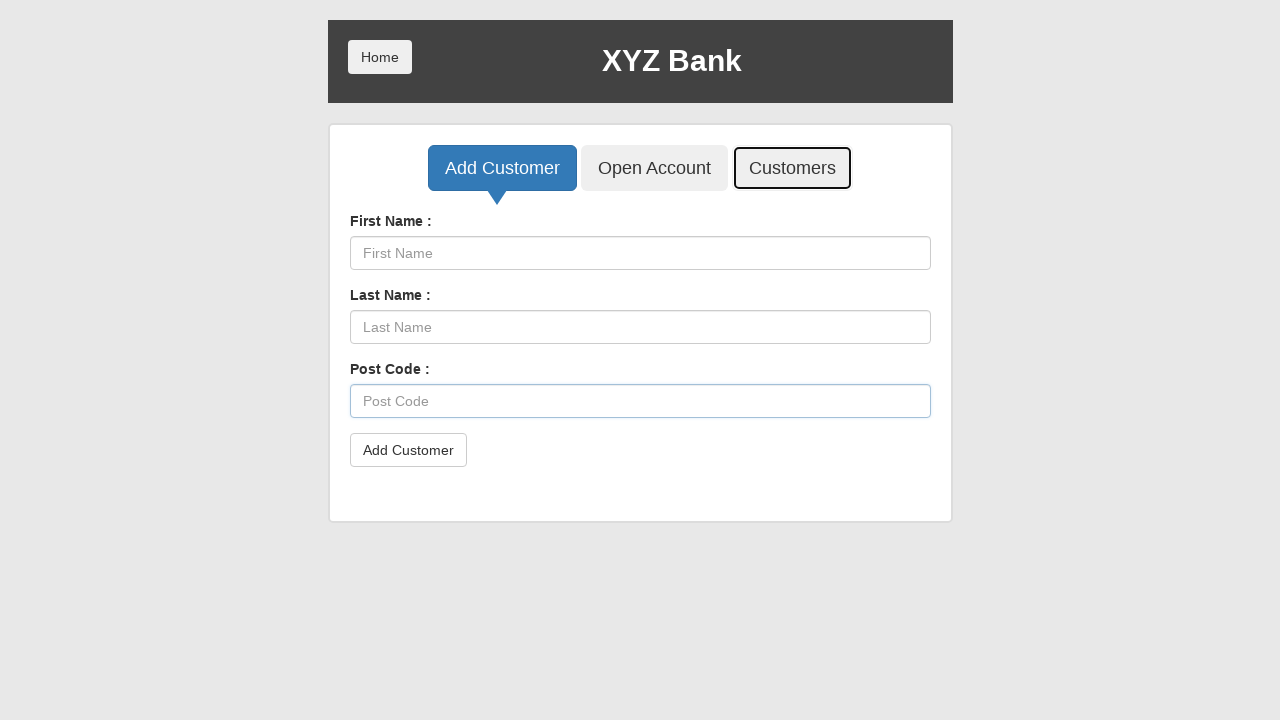

Waited for 1 second for customer list to load
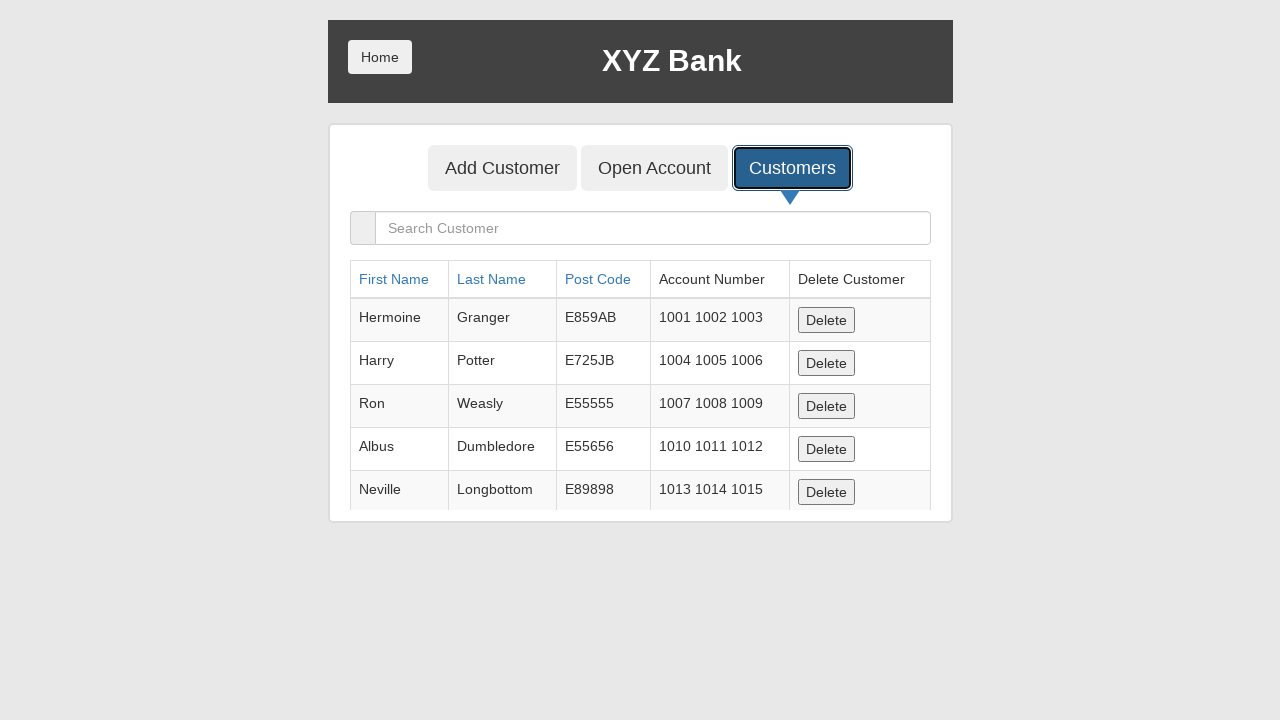

Filled search field with 'TestUser' to search for existing customer on body > div > div > div.ng-scope > div > div.ng-scope > div > form > div > div > 
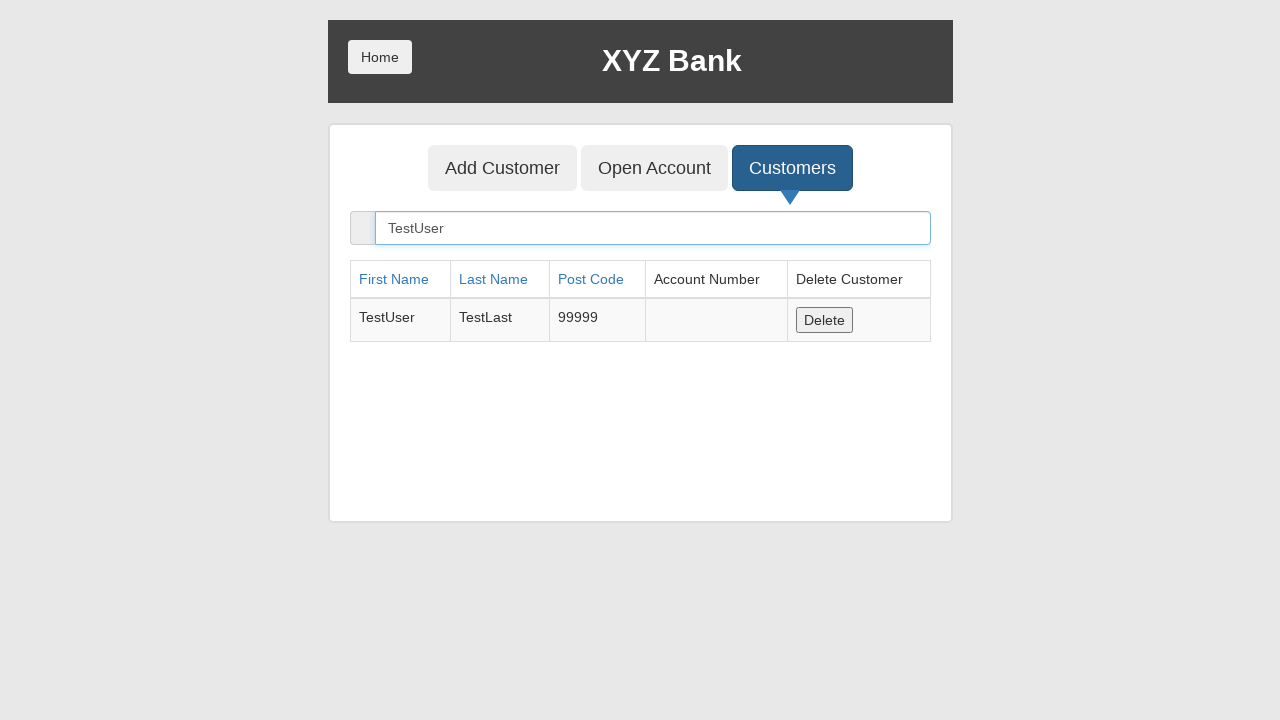

Waited for 1 second for search results to appear
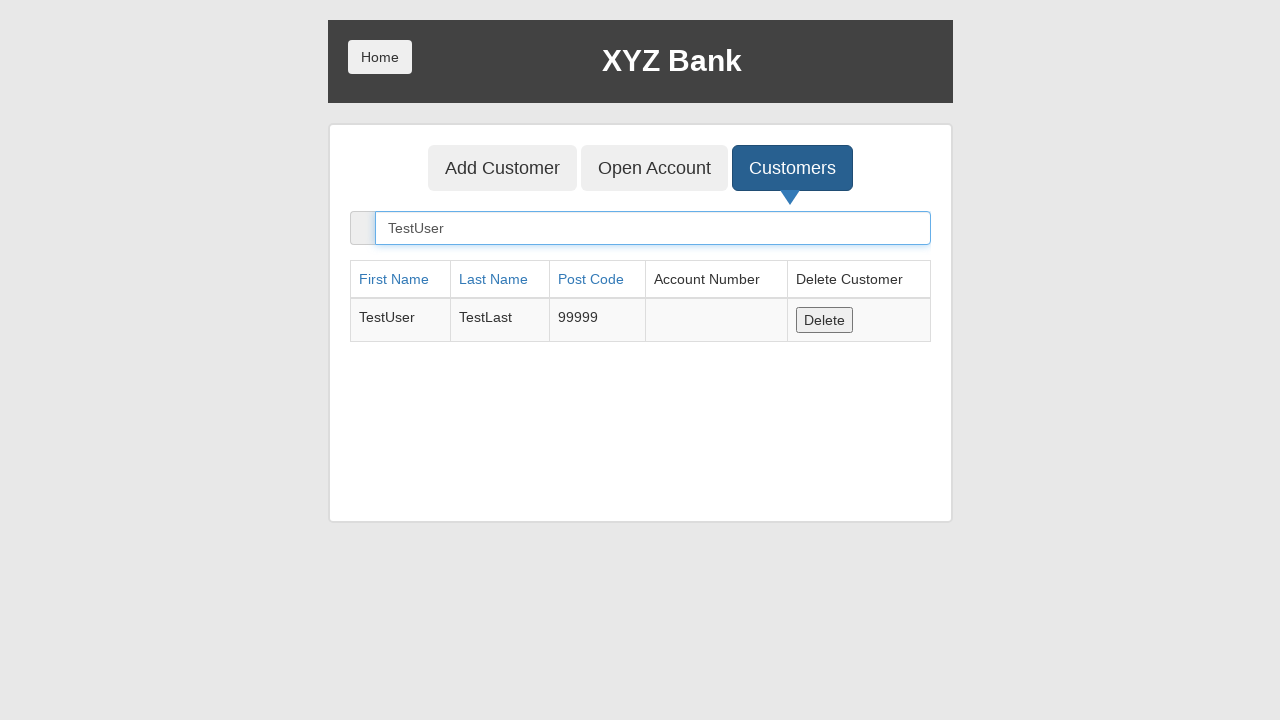

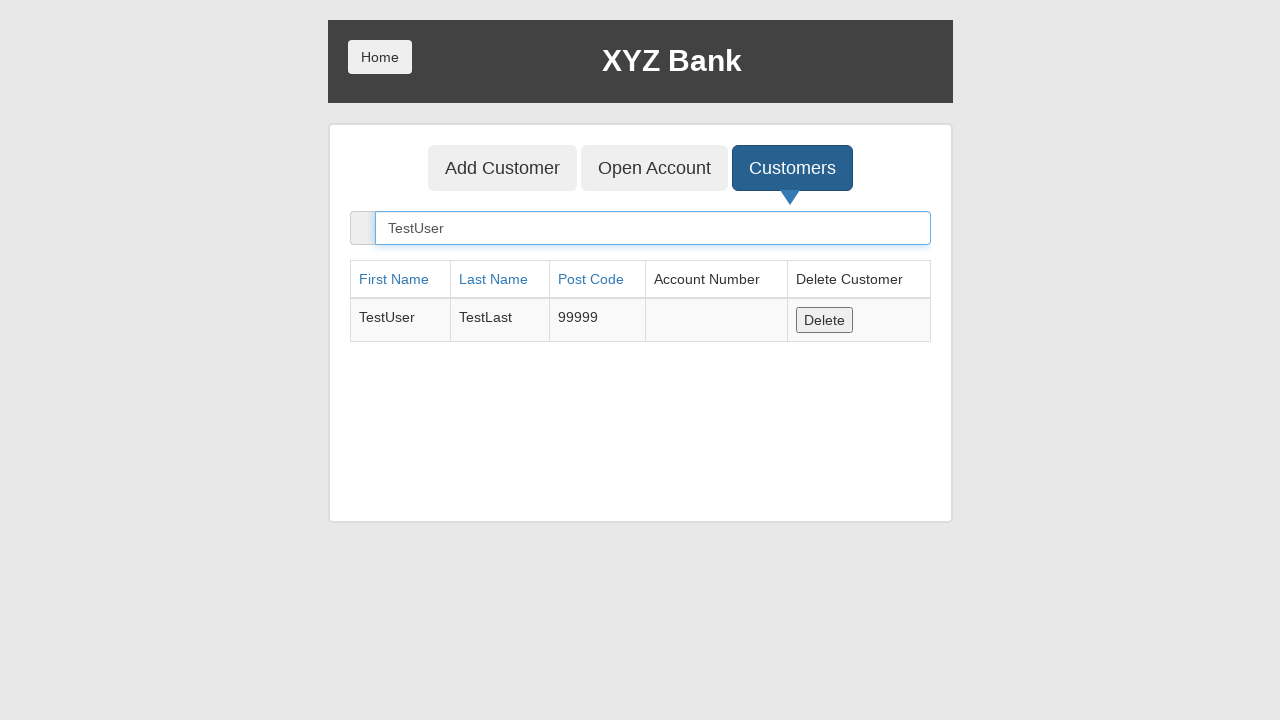